Tests handling multiple browser windows by opening child windows and then closing them while switching between windows

Starting URL: https://demoqa.com/browser-windows

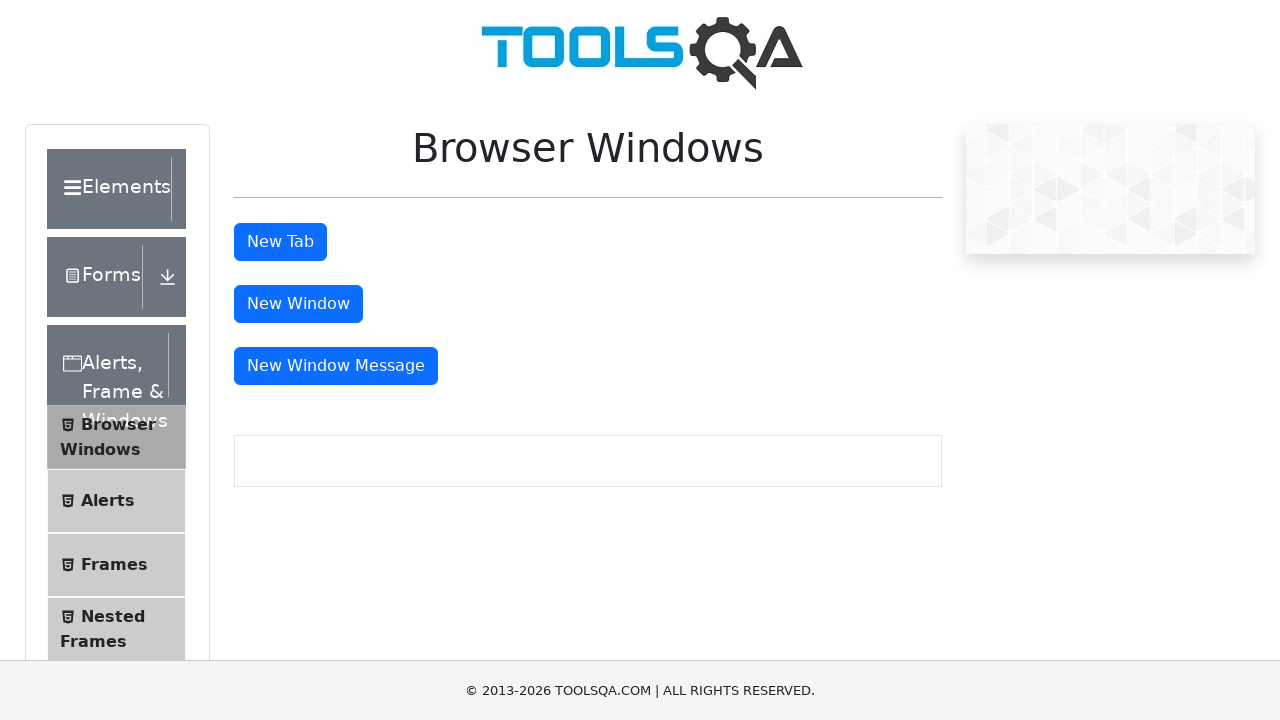

Clicked button to open first child window at (298, 304) on button#windowButton
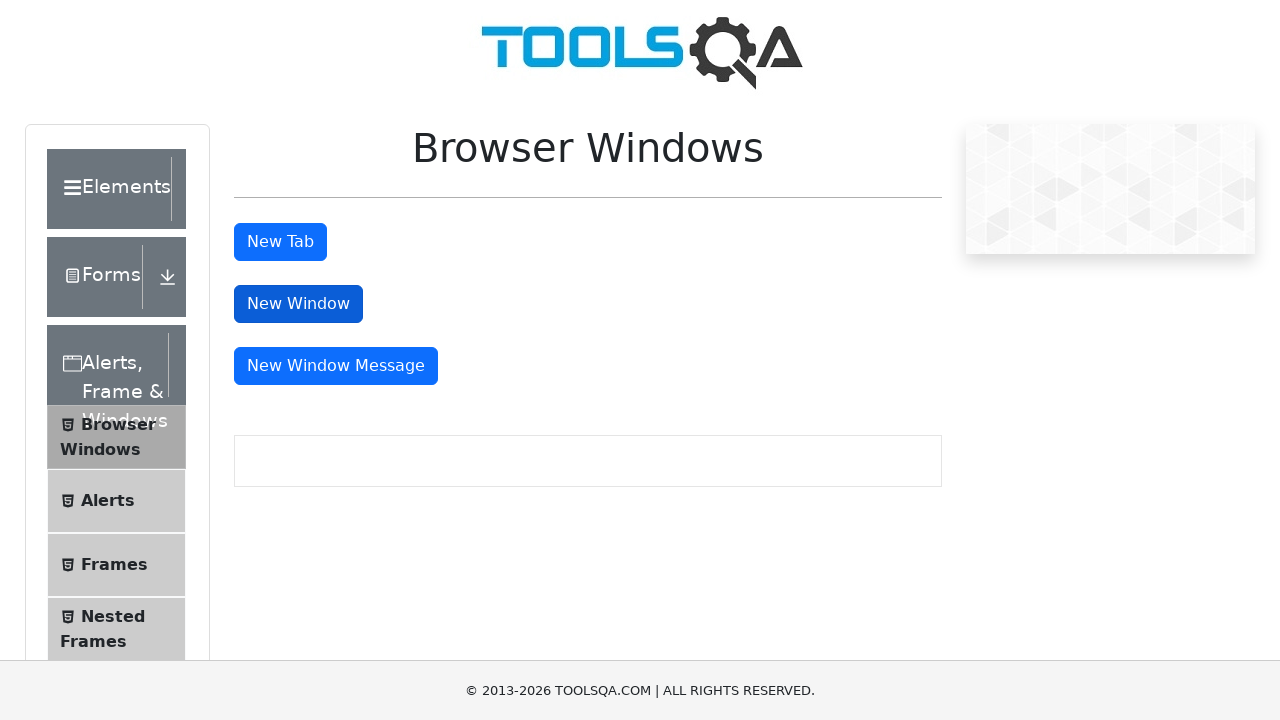

Clicked button to open second child window (message window) at (336, 366) on button#messageWindowButton
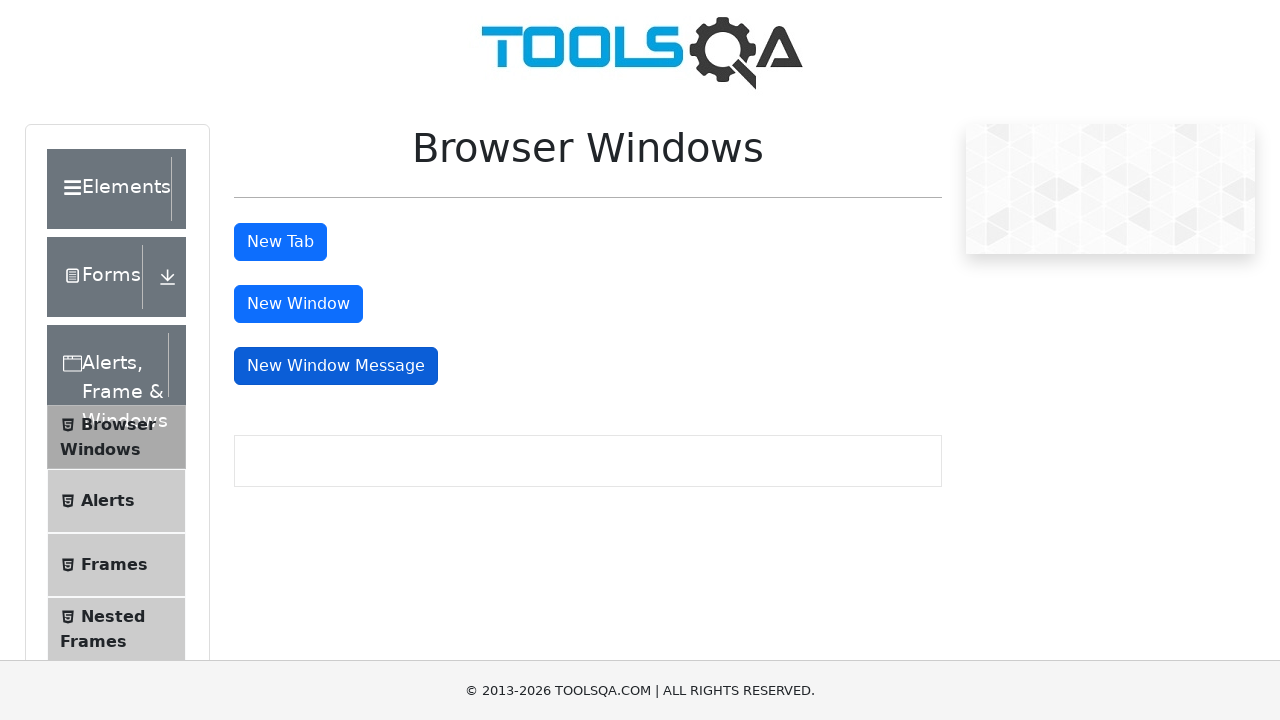

Retrieved browser context
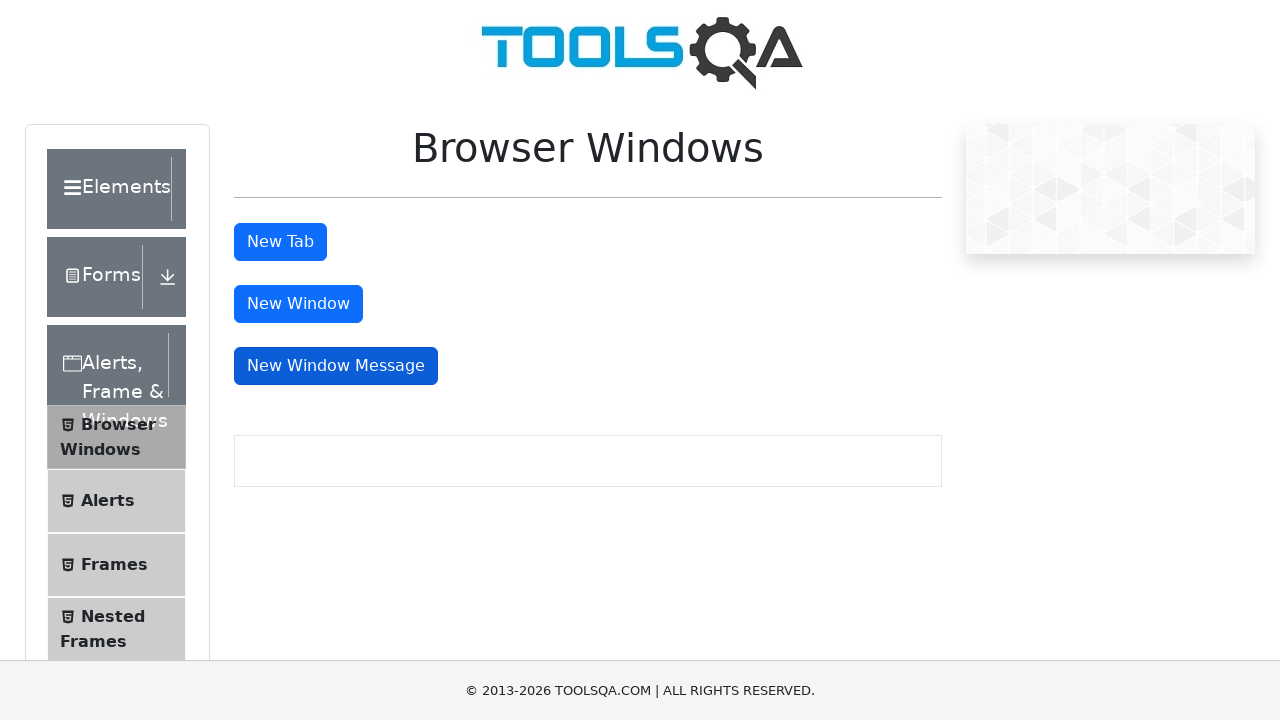

Retrieved all open pages from context
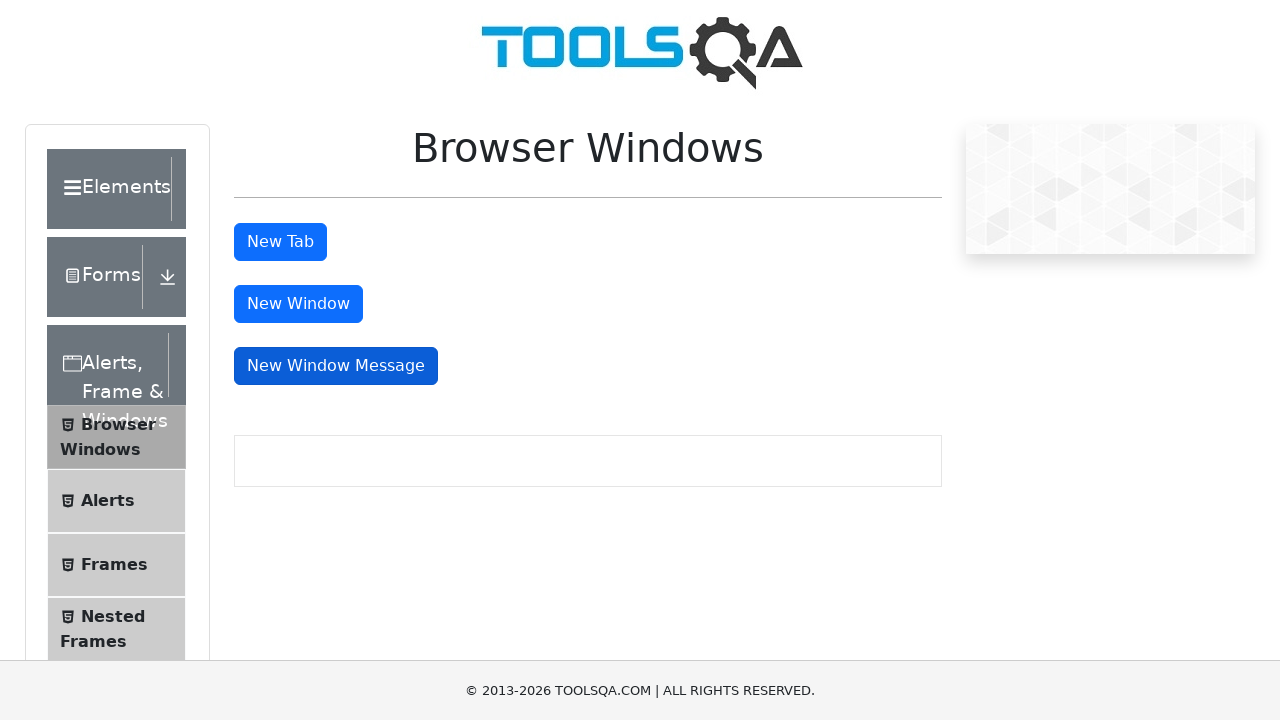

Stored reference to main page
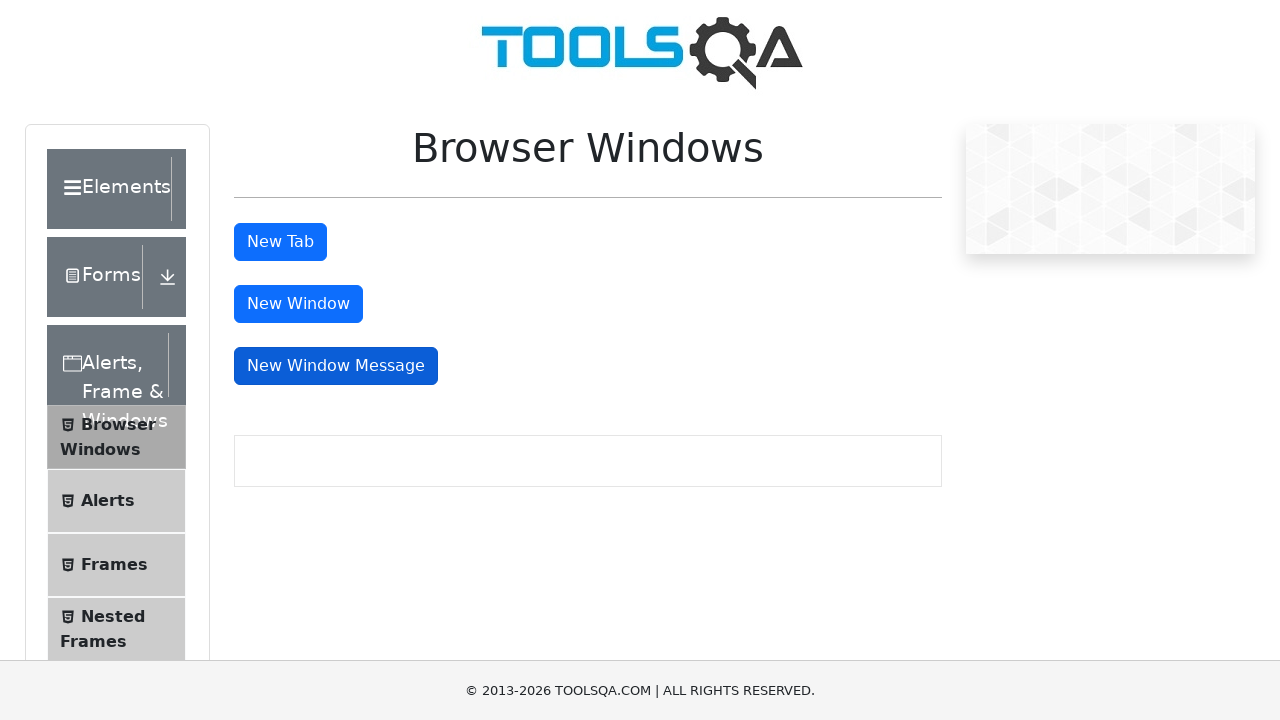

Retrieved child window 1
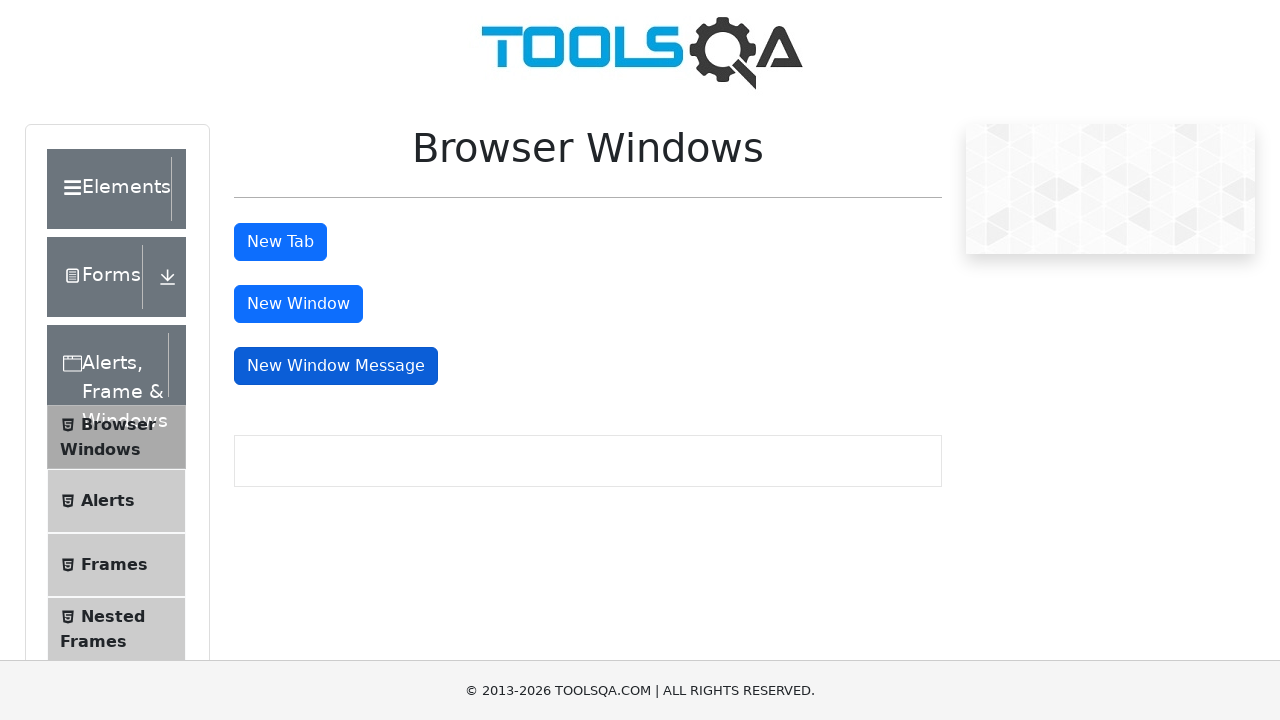

Closed child window 1
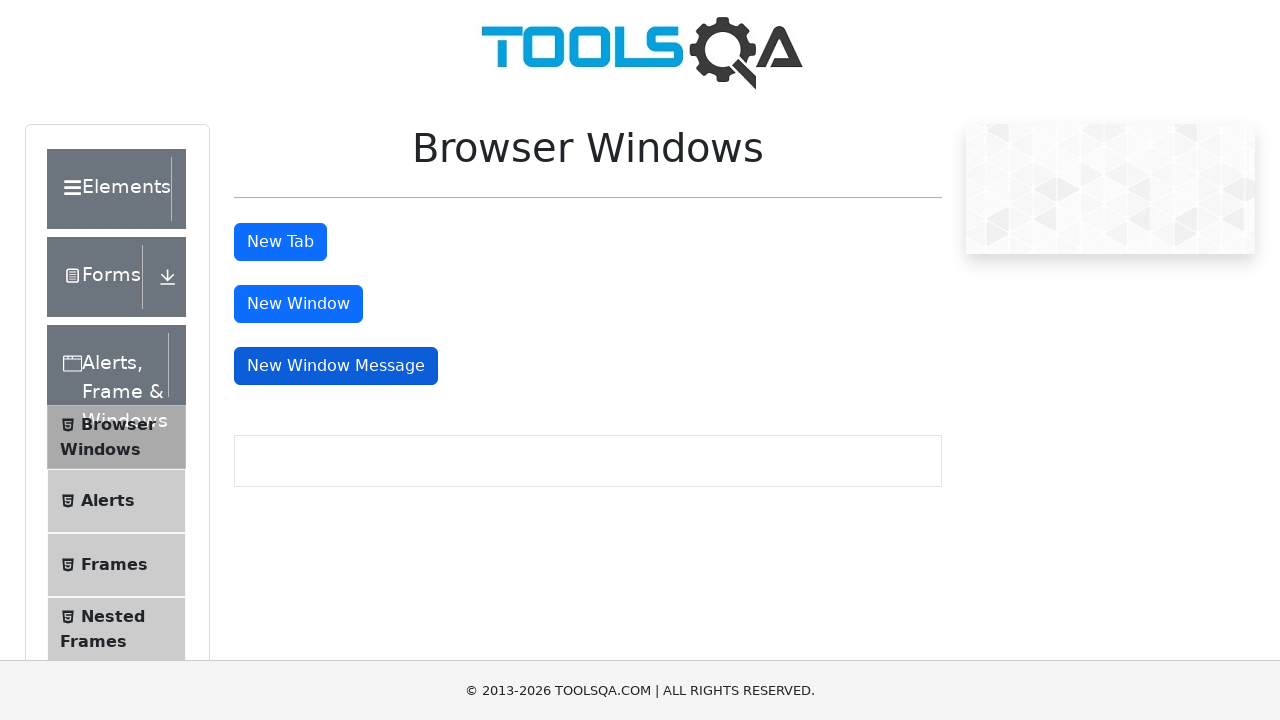

Retrieved child window 2
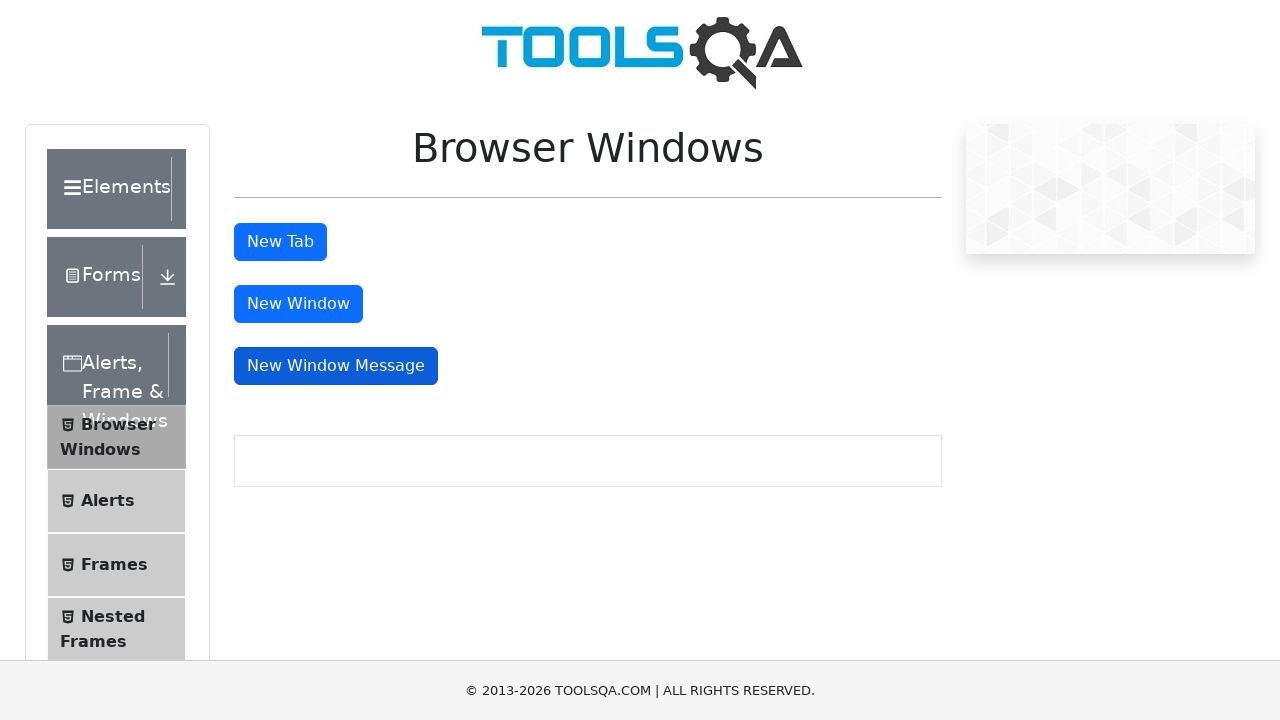

Closed child window 2
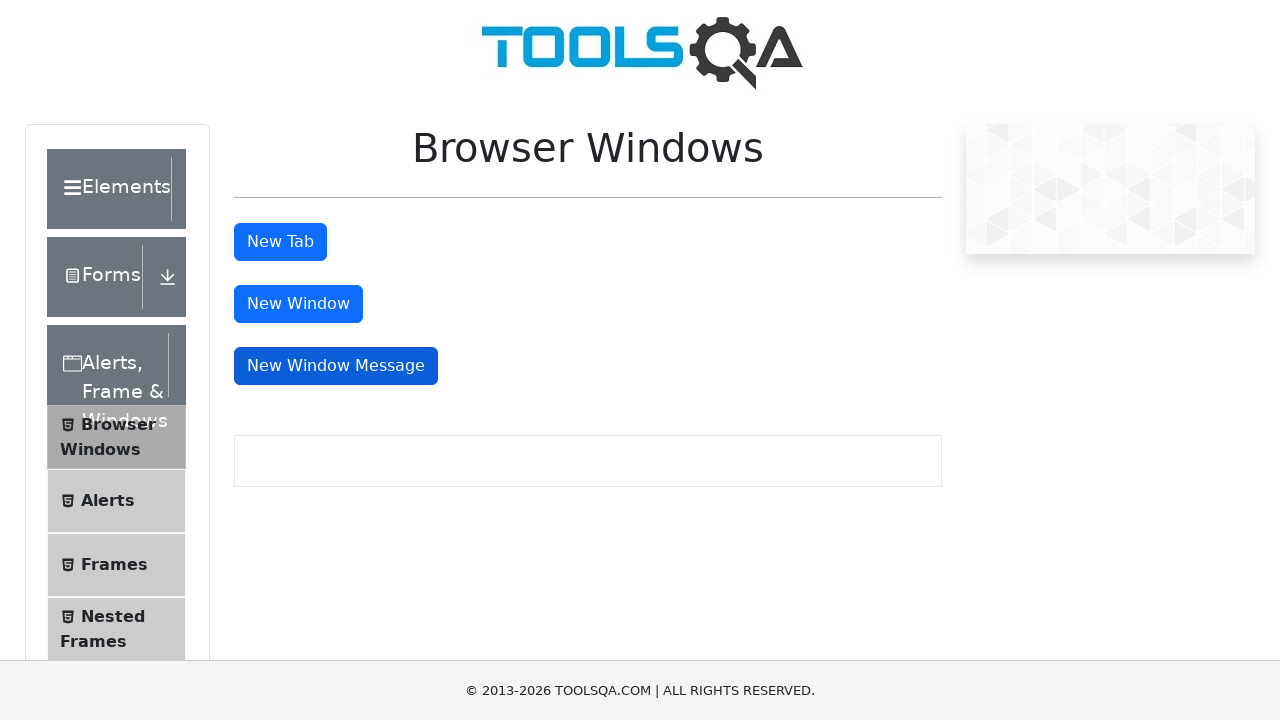

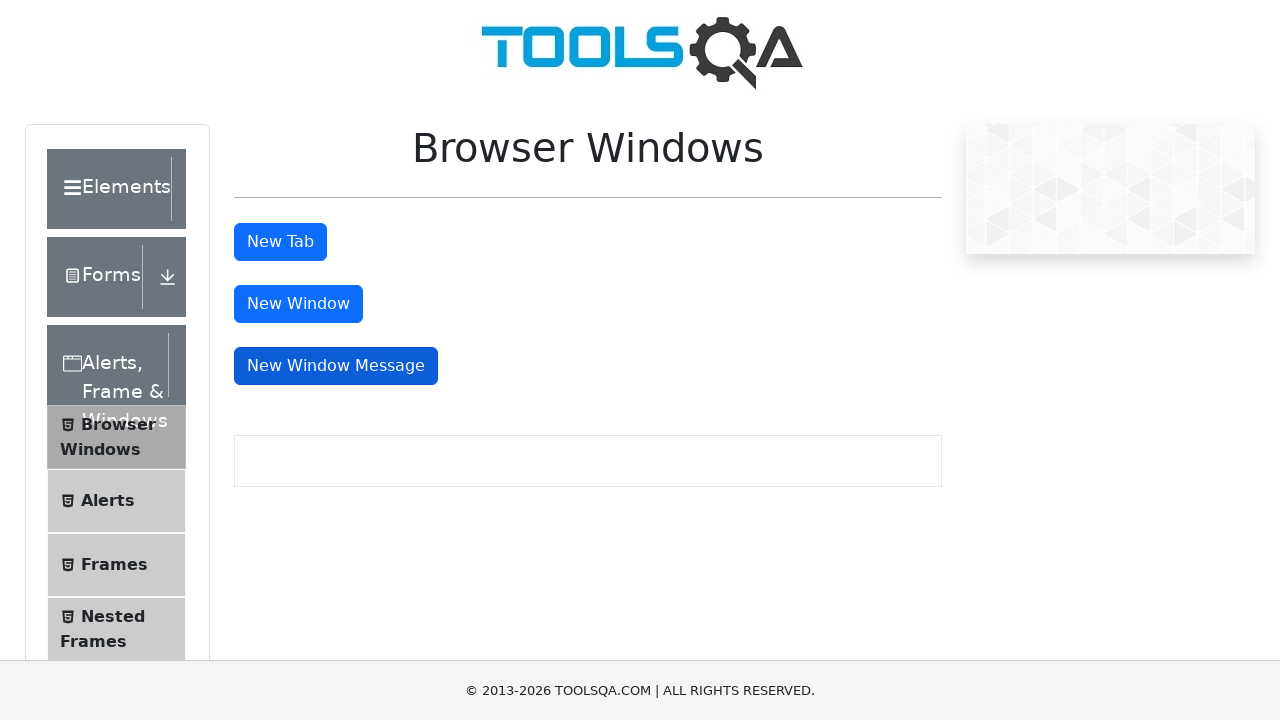